Tests the email alert subscription flow by clicking "Get emails", selecting a statistics filter, and verifying the frequency selection page appears.

Starting URL: https://www.gov.uk/search/research-and-statistics

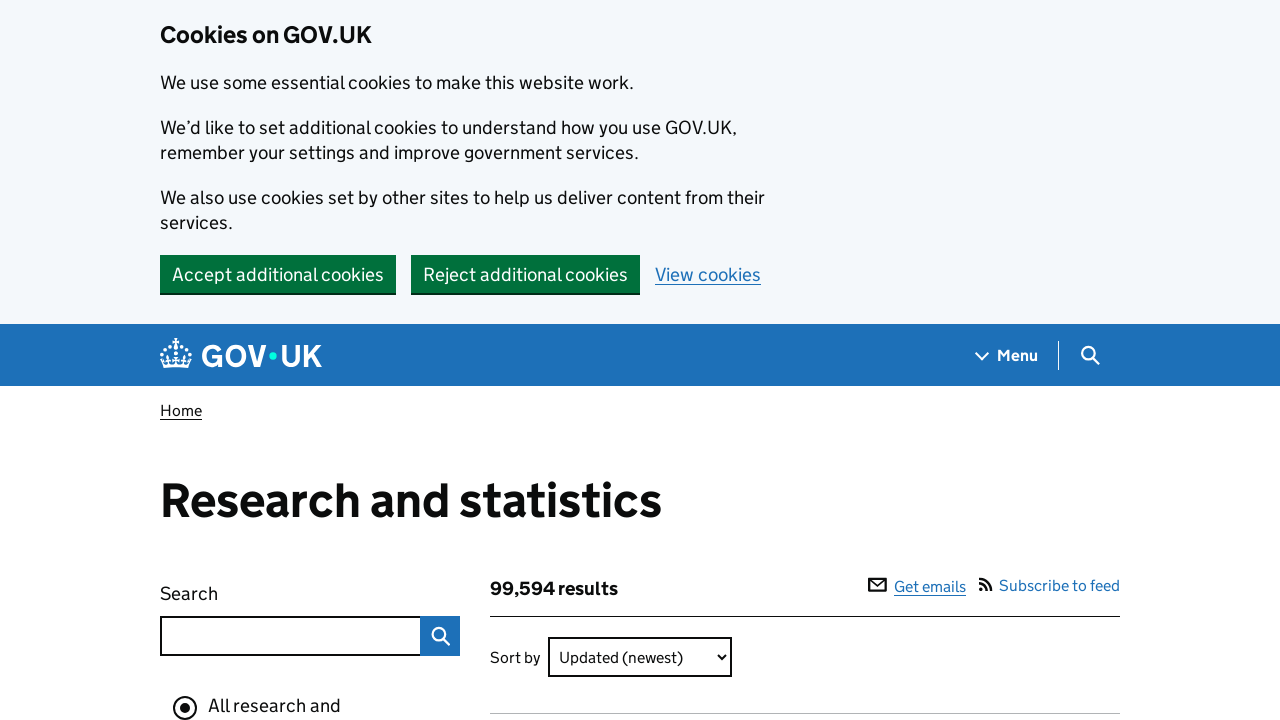

Clicked 'Get emails' link to start email alert subscription flow at (917, 586) on internal:role=link[name="Get emails"i] >> nth=0
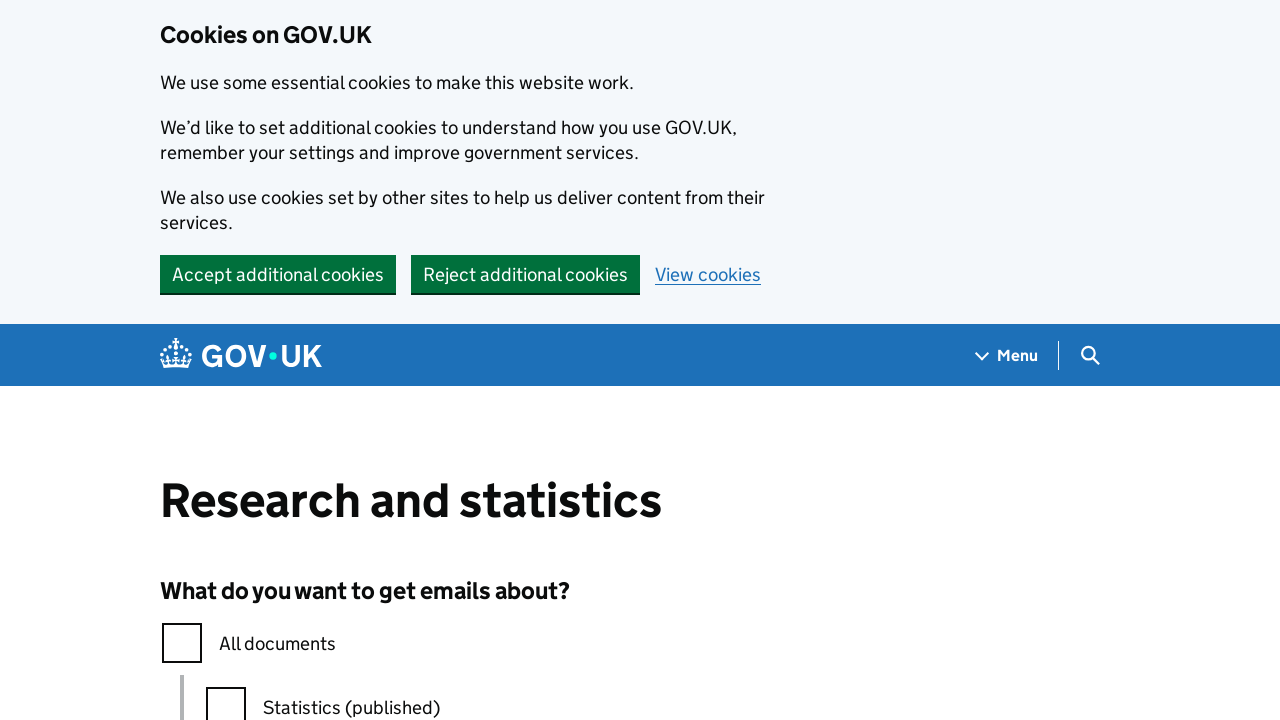

Selected 'Statistics (published)' filter checkbox at (352, 701) on internal:text="Statistics (published)"i
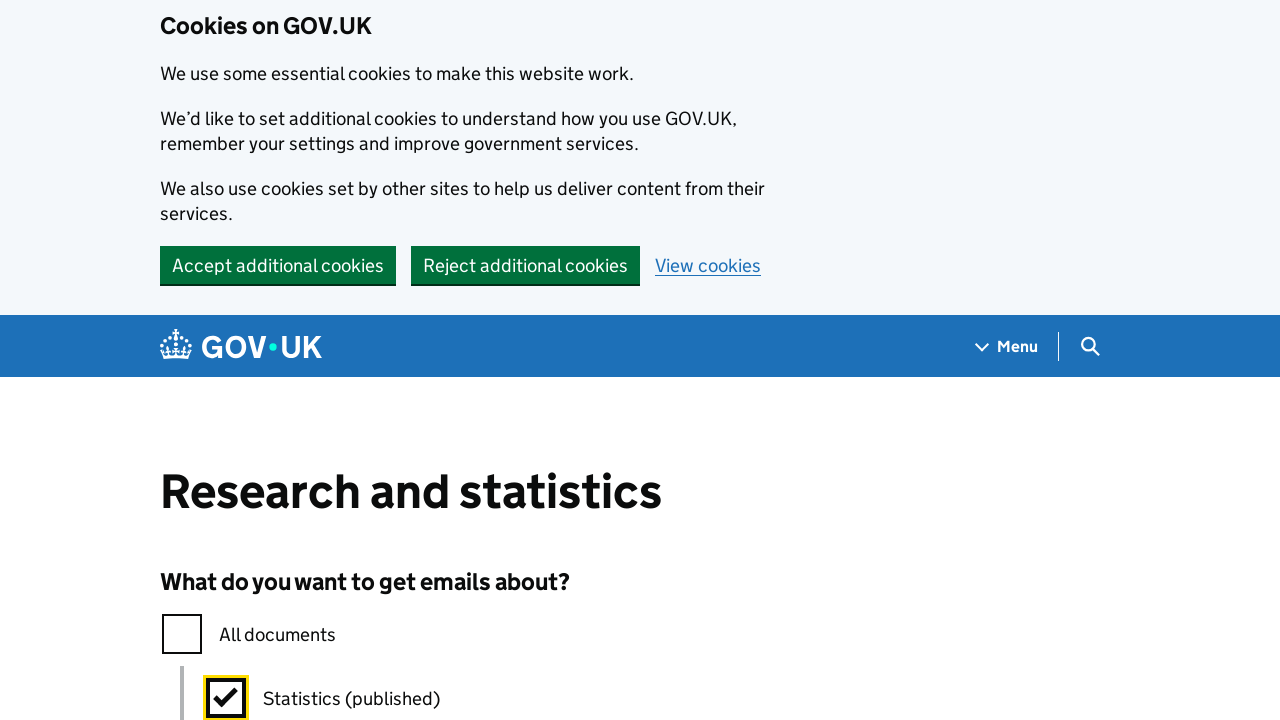

Clicked Continue button to proceed to frequency selection at (209, 360) on internal:role=button[name="Continue"i]
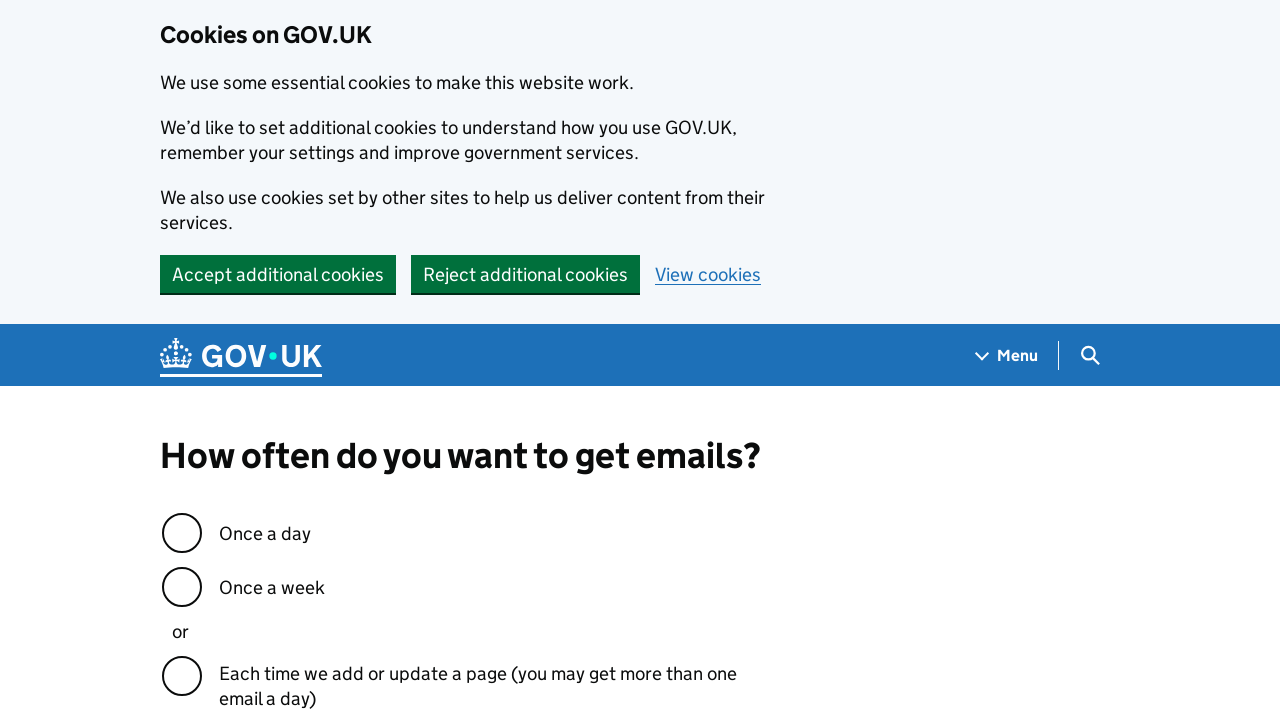

Verified frequency selection page appeared with 'How often do you want to get emails?' text
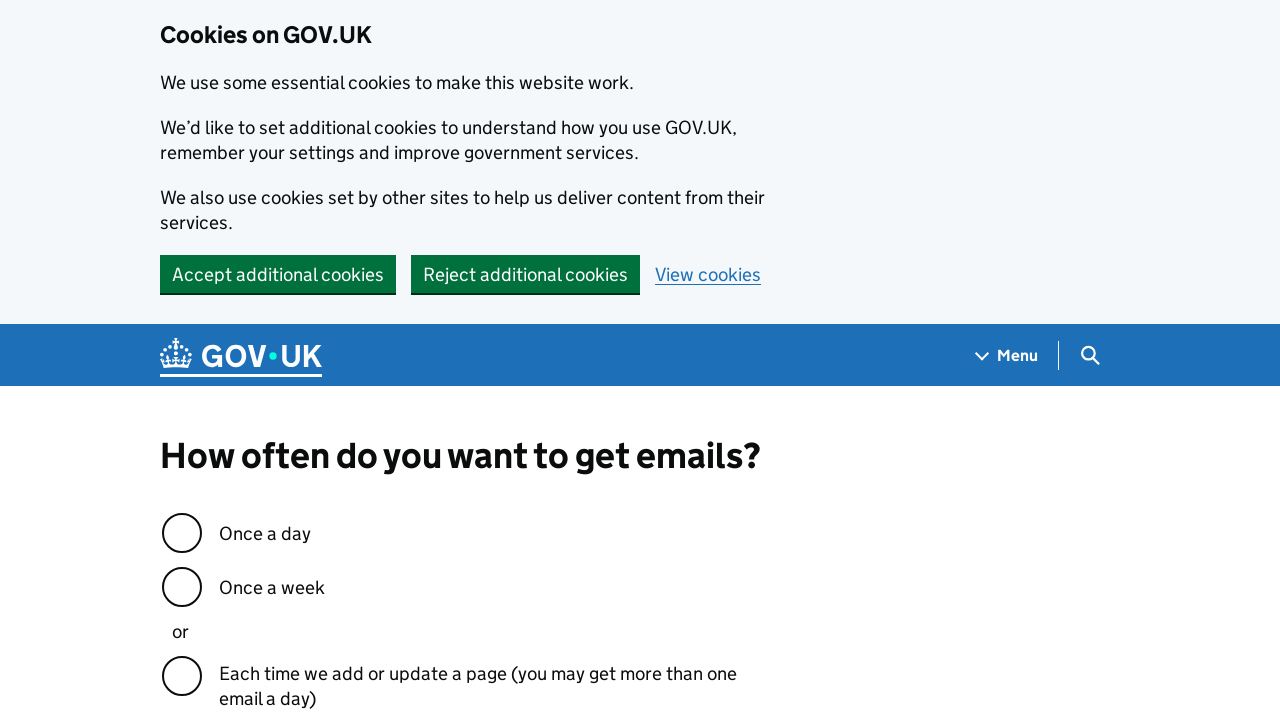

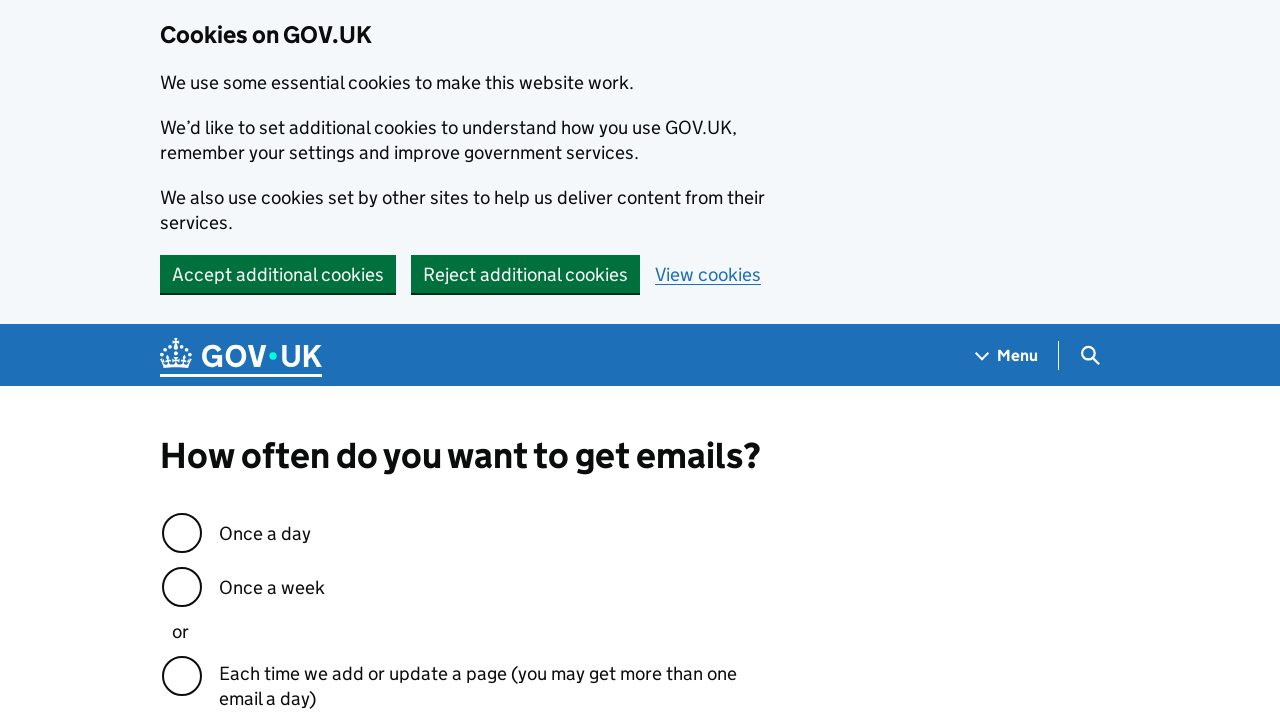